Tests hover functionality on an e-commerce site by hovering over the "Moda" (Fashion) menu item

Starting URL: https://www.hepsiburada.com/

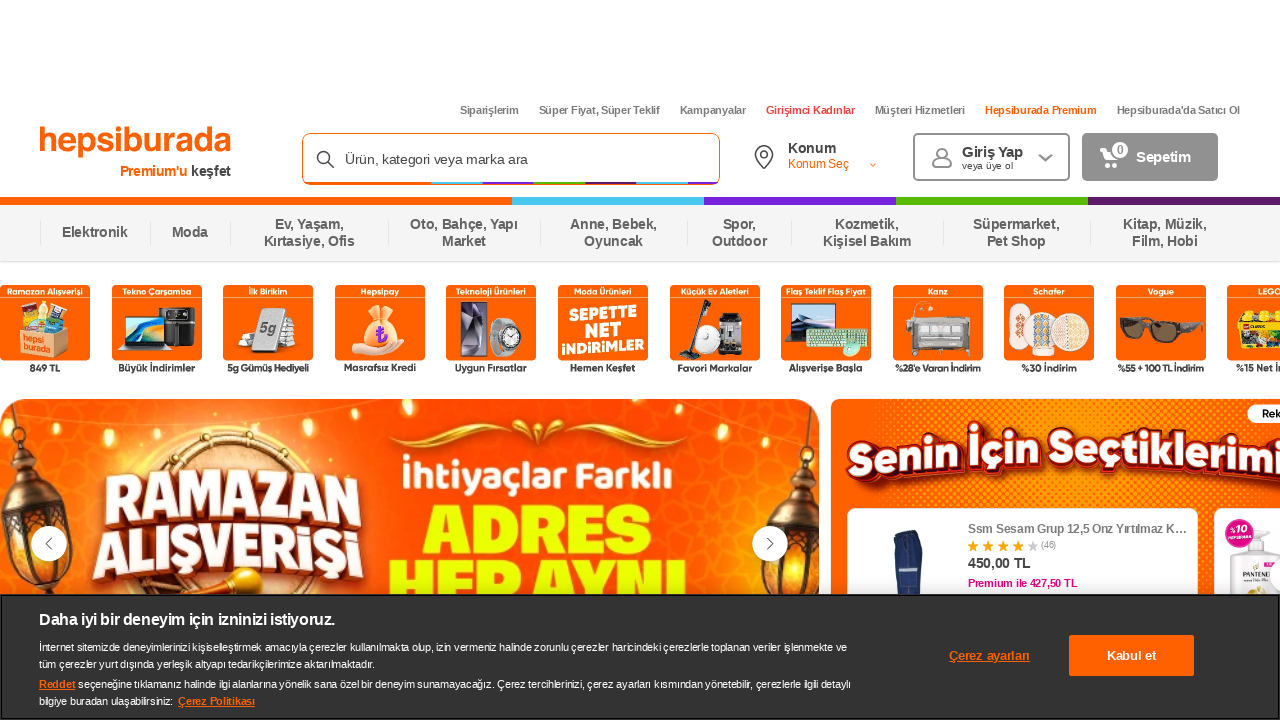

Hovered over the 'Moda' (Fashion) menu item at (190, 233) on xpath=//span[text()='Moda']
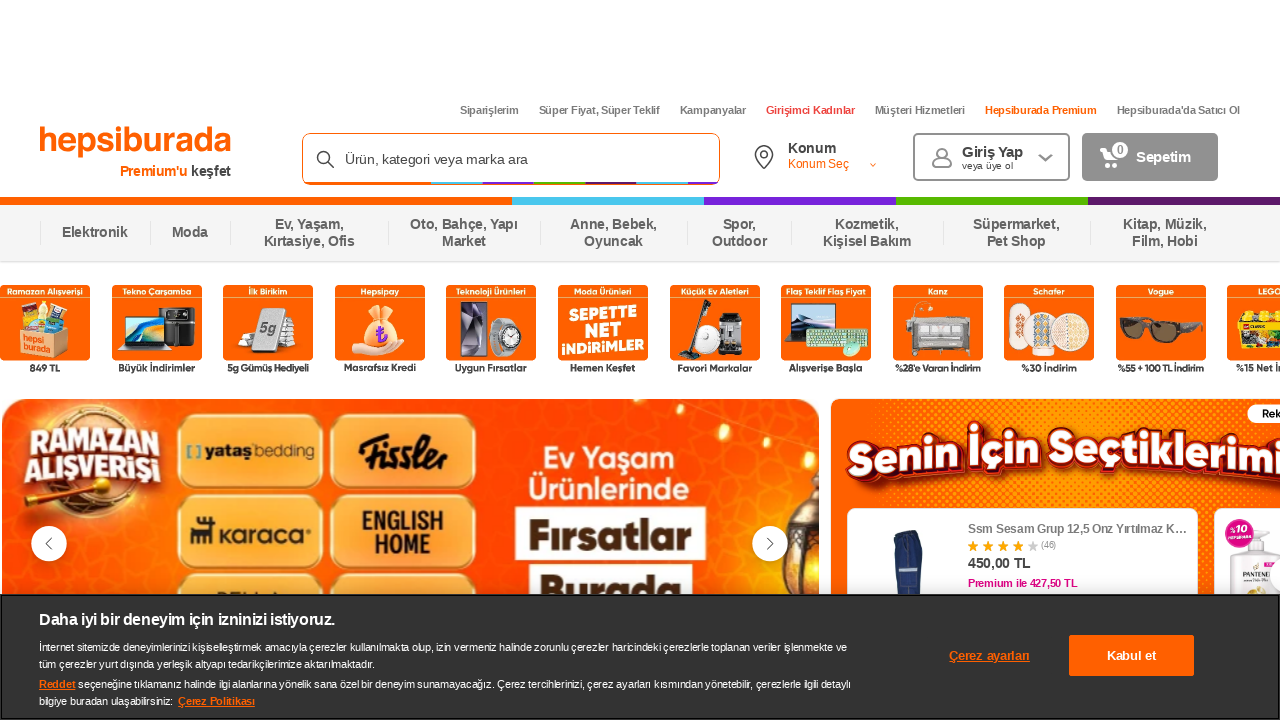

Waited 1 second to observe the hover effect
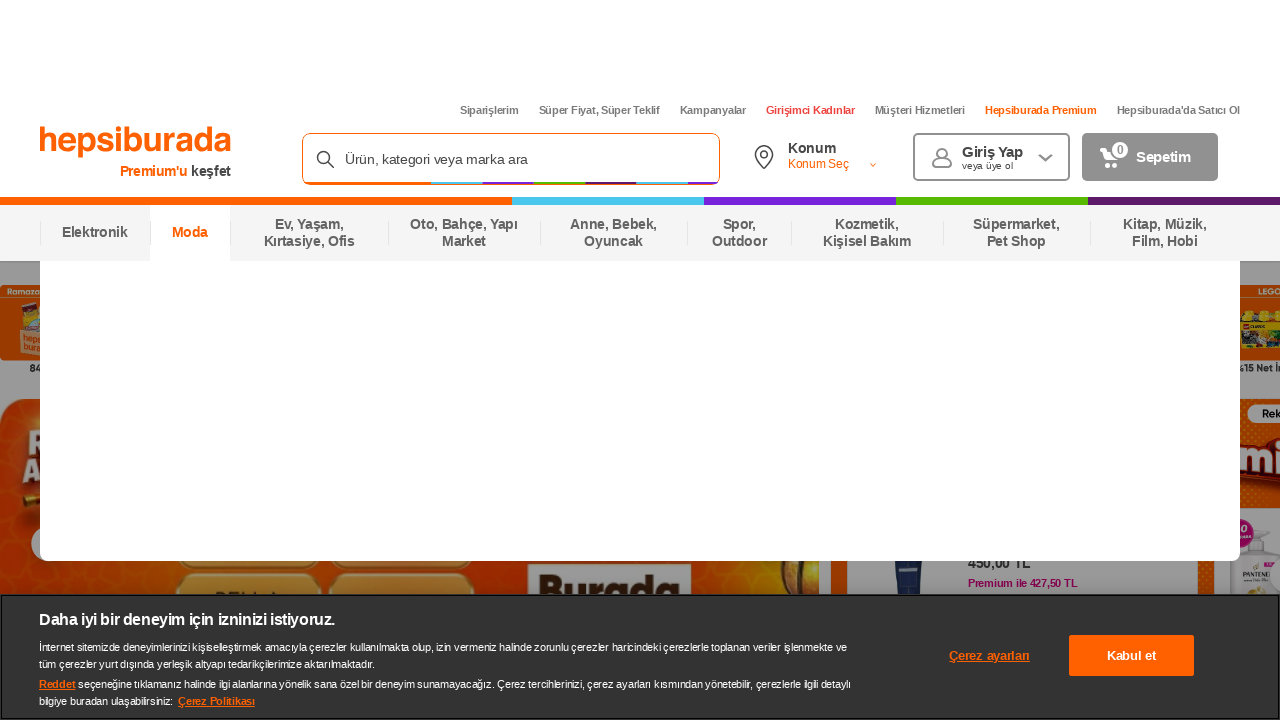

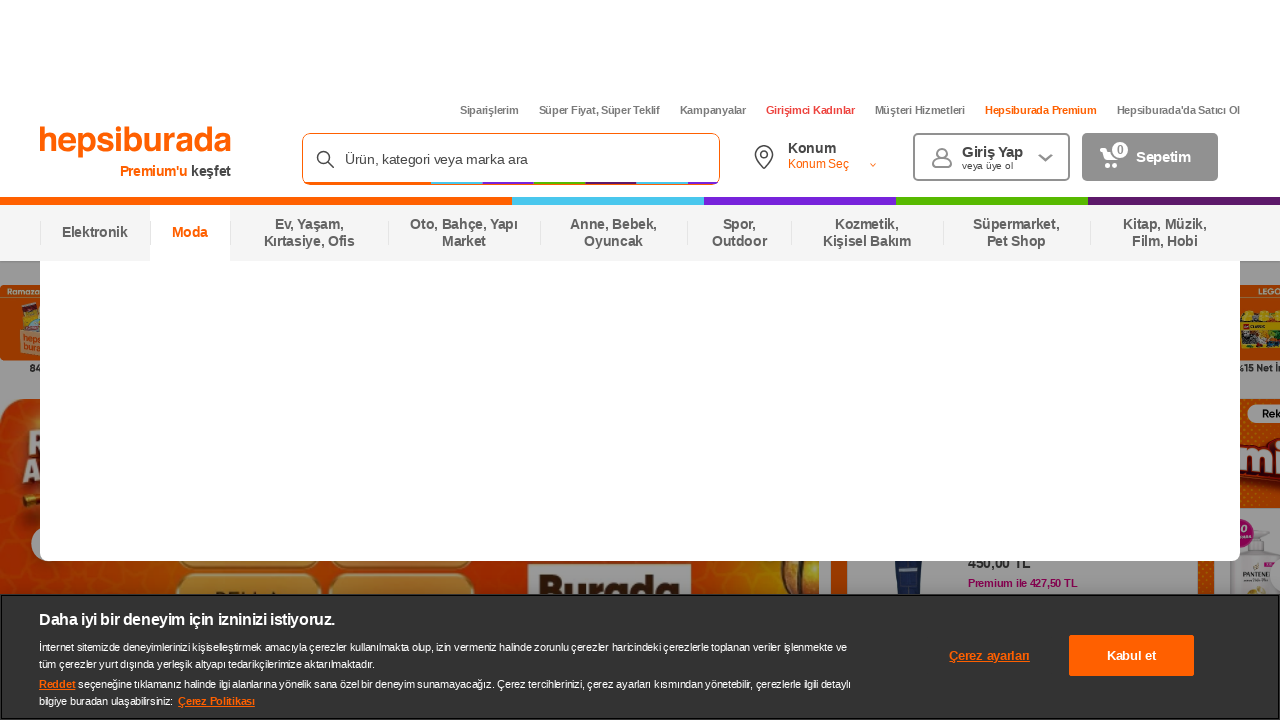